Tests radio button functionality by clicking on the "Yes" and "Impressive" radio buttons on a demo QA site

Starting URL: https://demoqa.com/radio-button

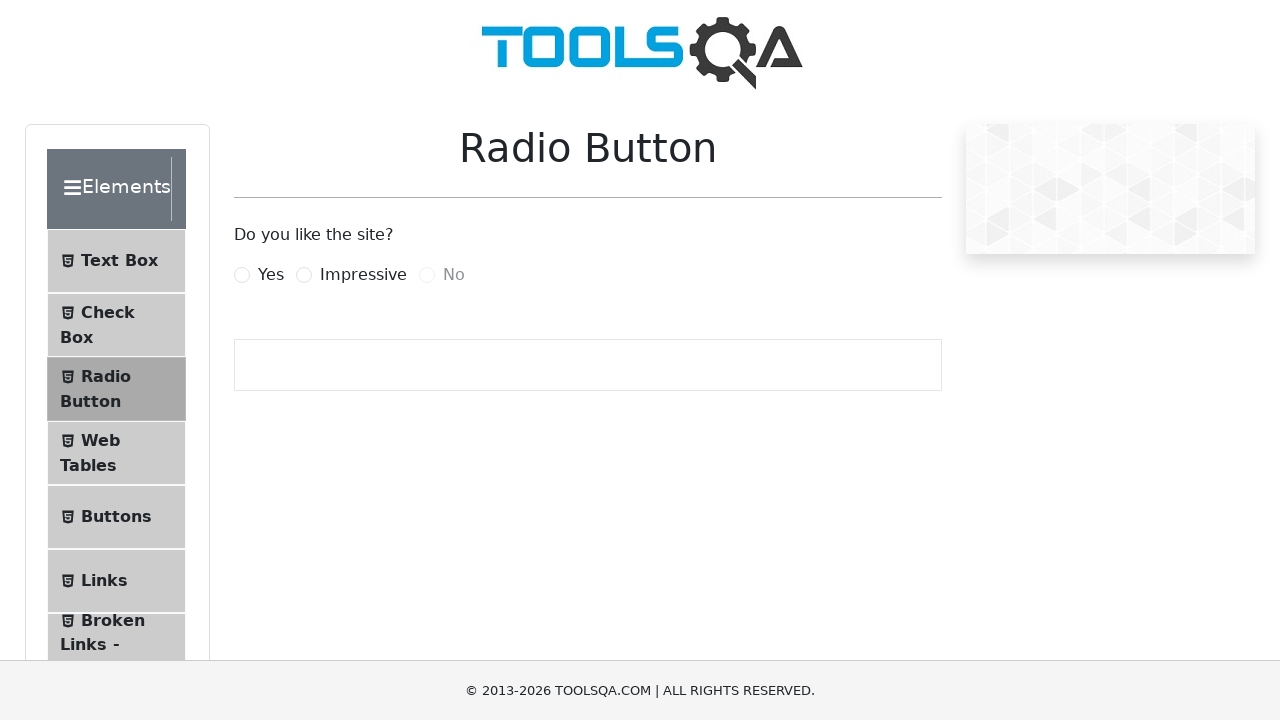

Clicked the 'Yes' radio button at (242, 275) on #yesRadio
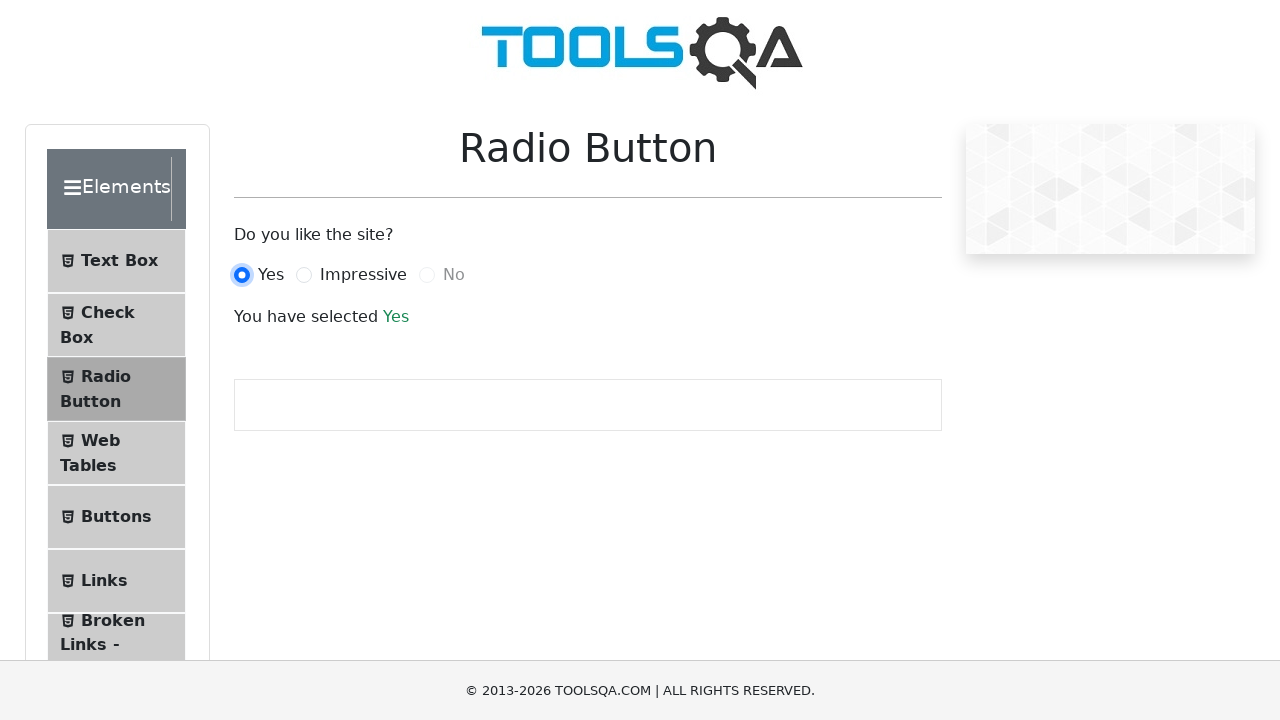

Waited 1 second for 'Yes' radio button selection to be visible
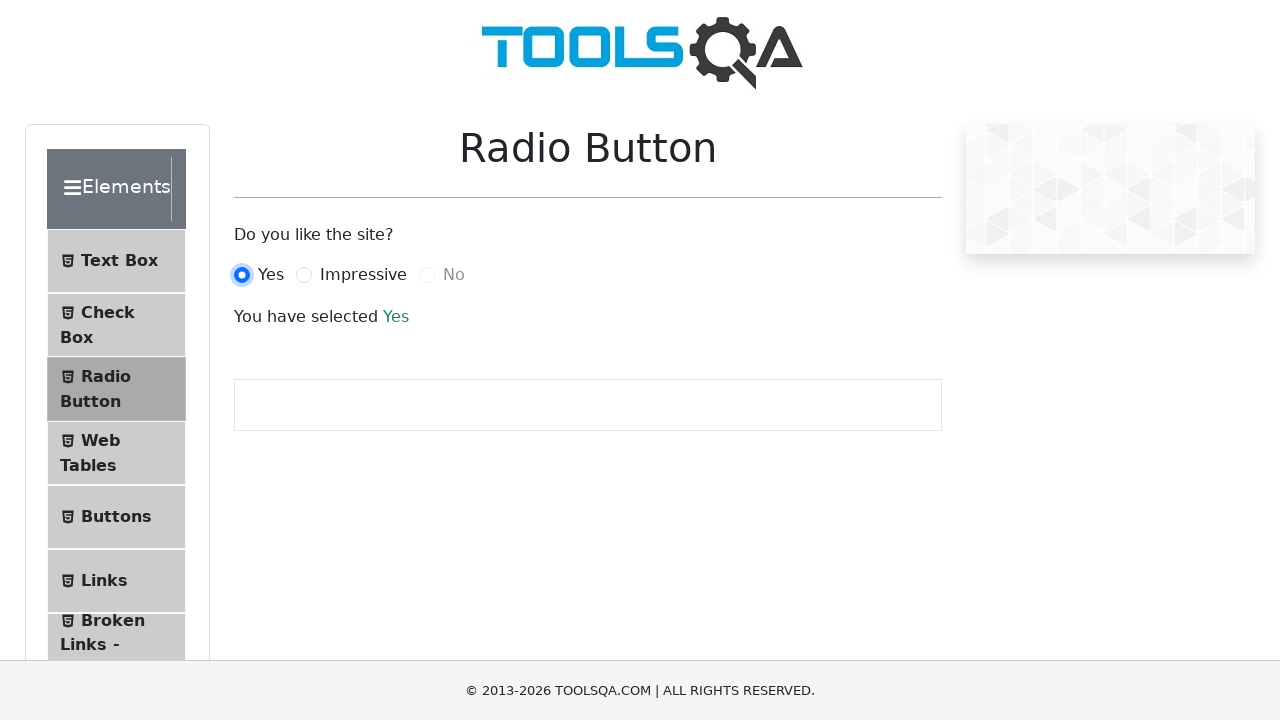

Clicked the 'Impressive' radio button at (304, 275) on #impressiveRadio
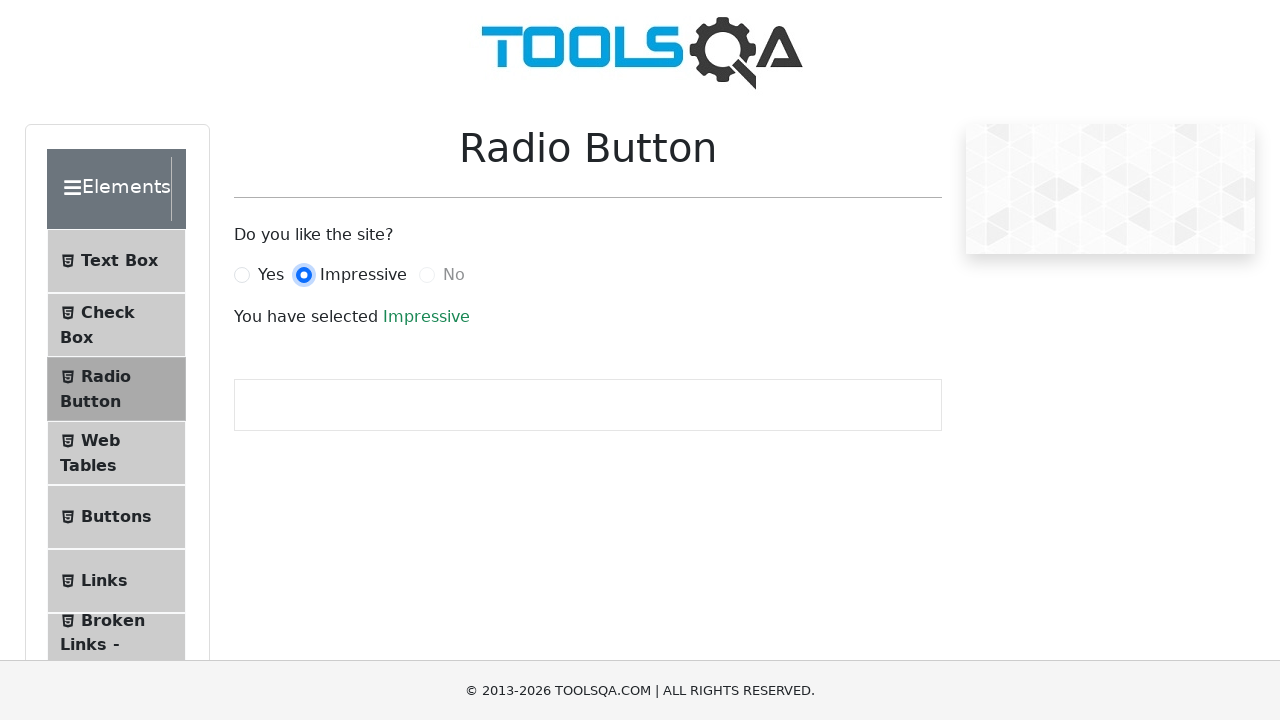

Waited 1 second for 'Impressive' radio button selection to be visible
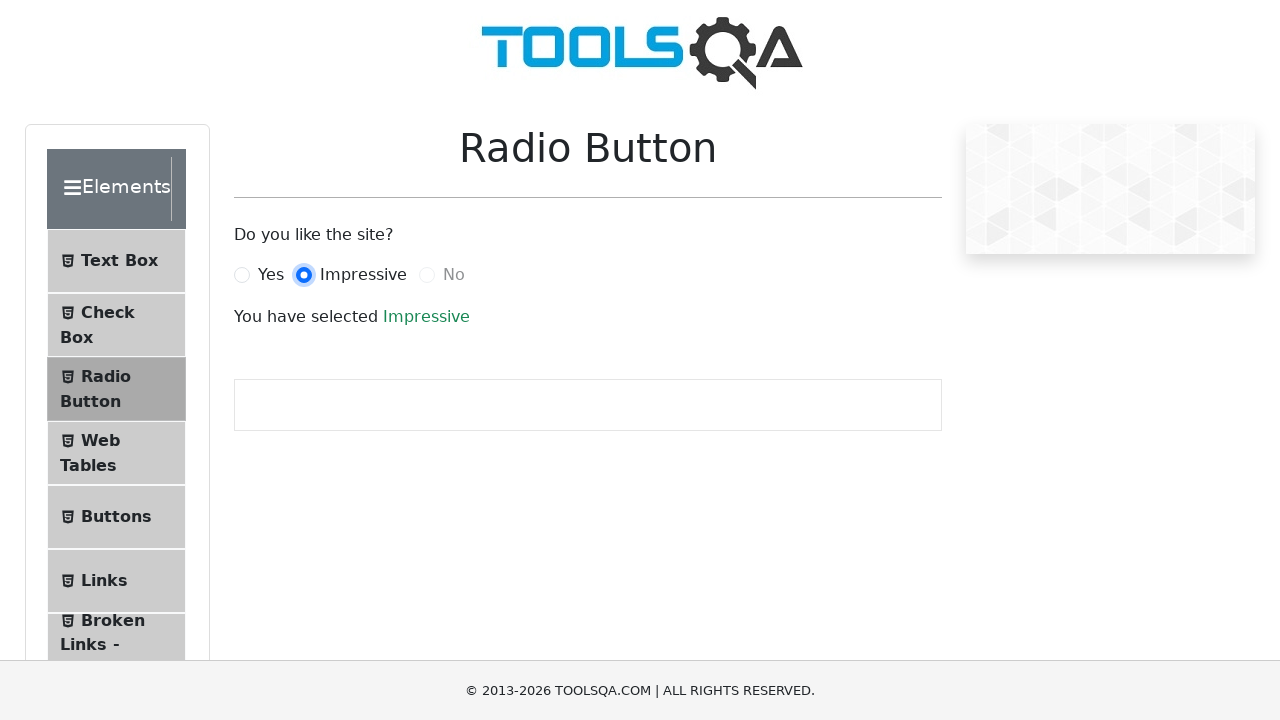

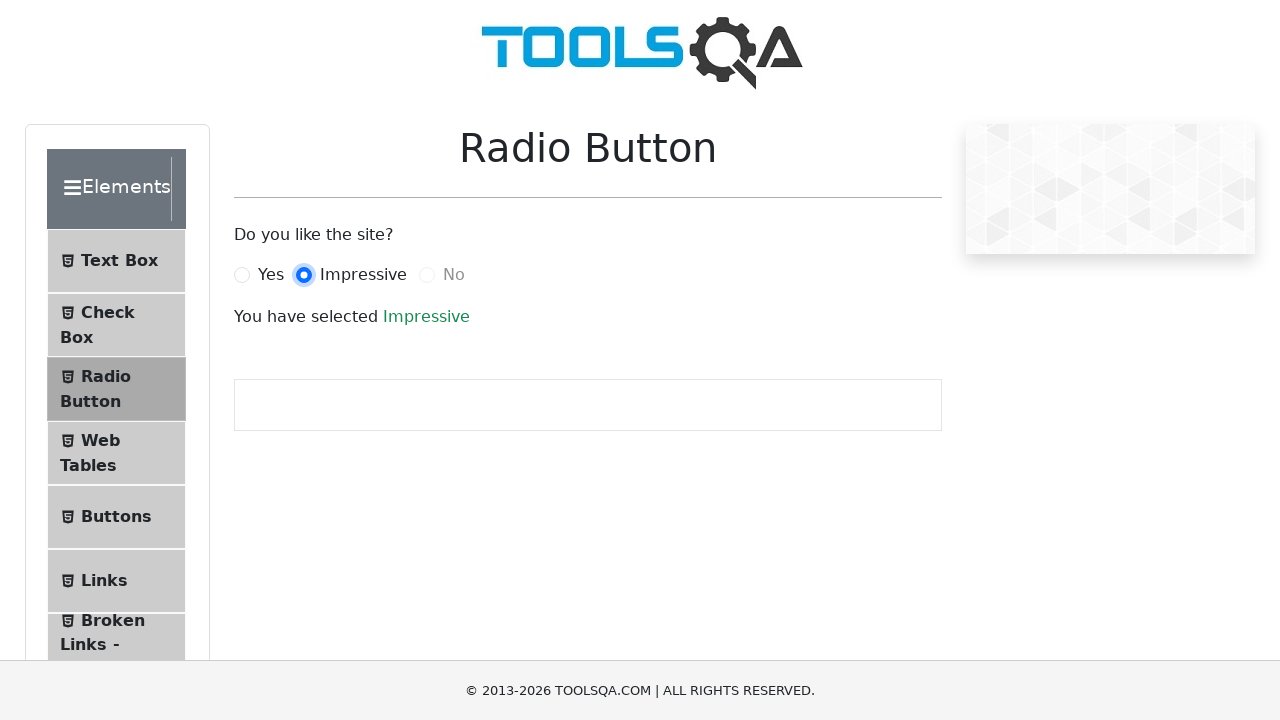